Tests that Clear completed button is hidden when no completed items exist

Starting URL: https://demo.playwright.dev/todomvc

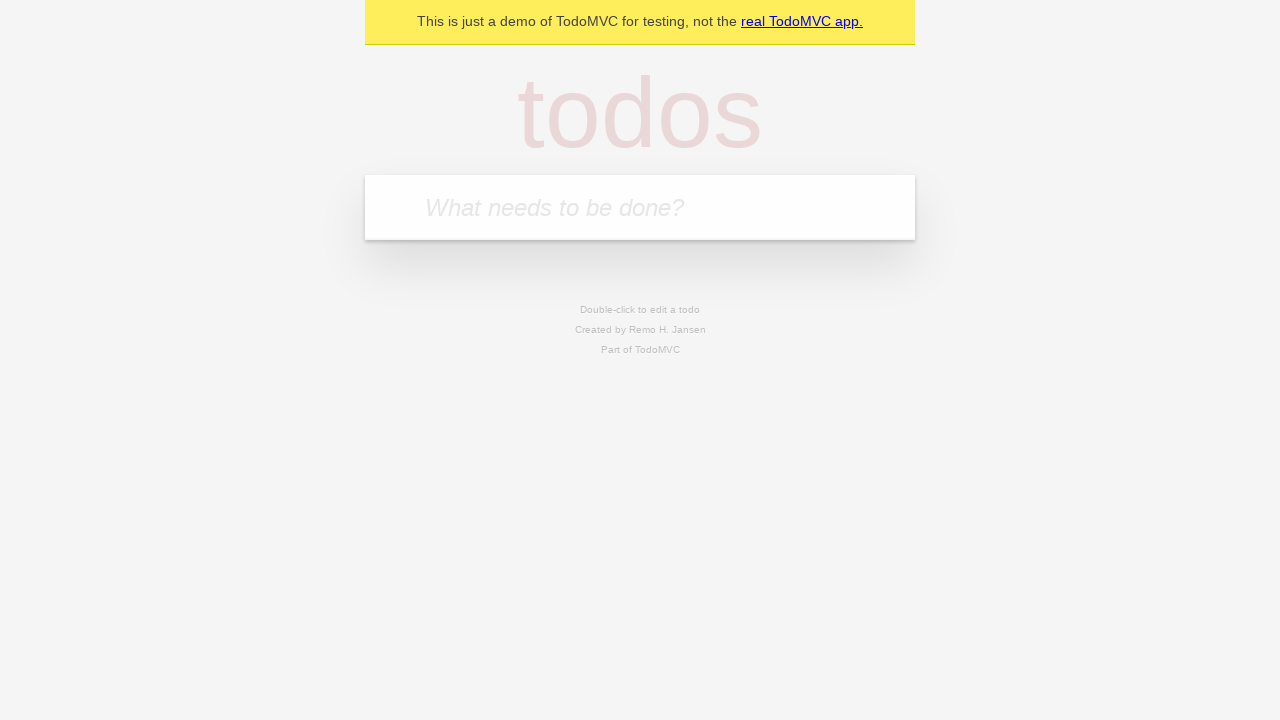

Filled todo input with 'buy some cheese' on internal:attr=[placeholder="What needs to be done?"i]
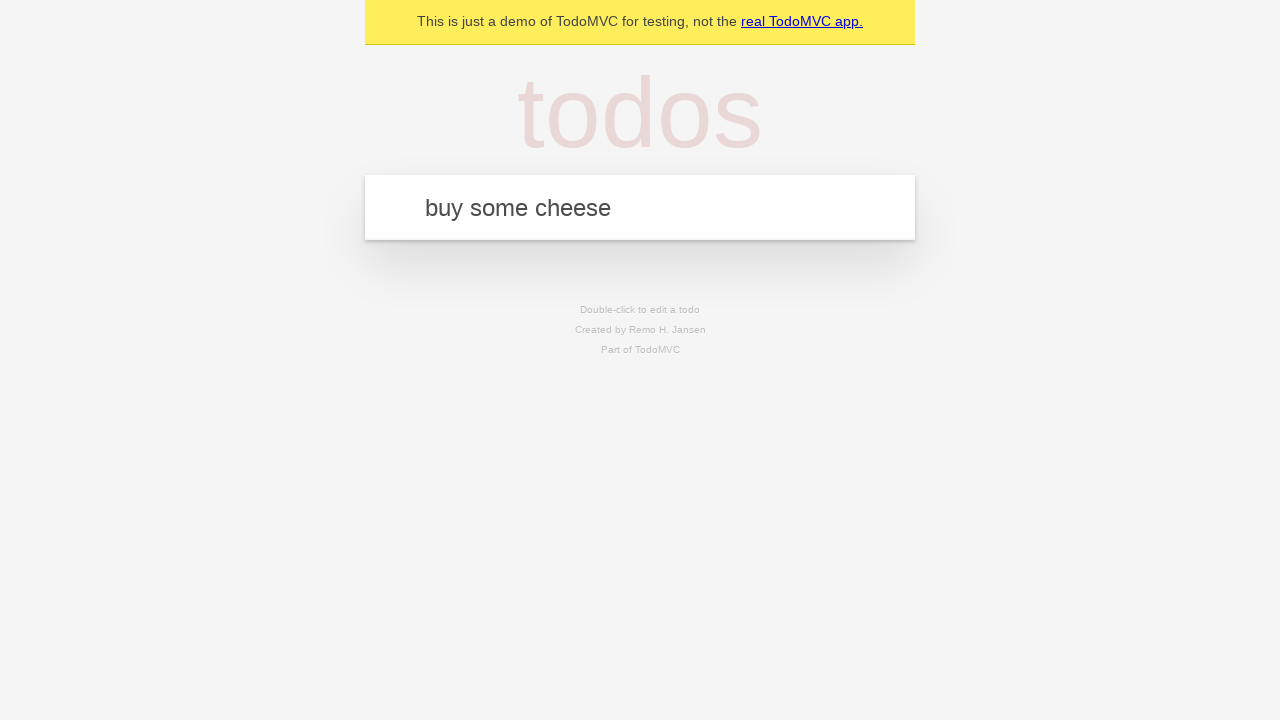

Pressed Enter to add todo item 'buy some cheese' on internal:attr=[placeholder="What needs to be done?"i]
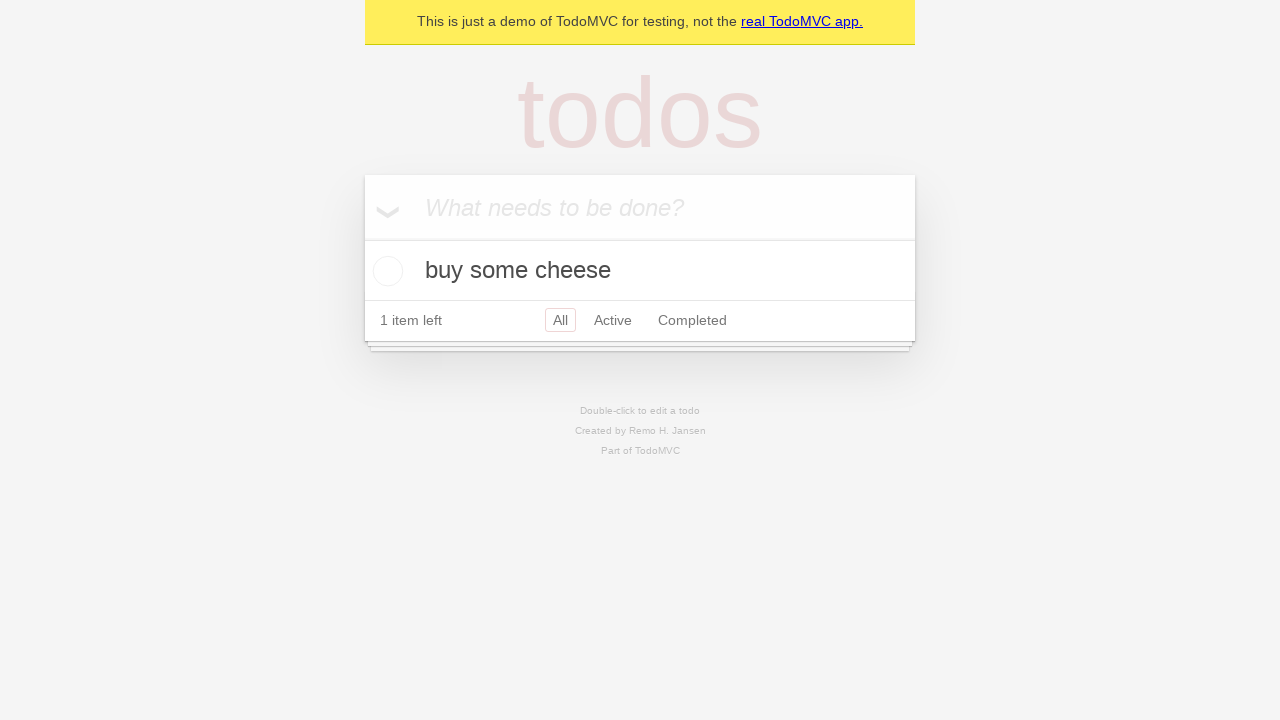

Filled todo input with 'feed the cat' on internal:attr=[placeholder="What needs to be done?"i]
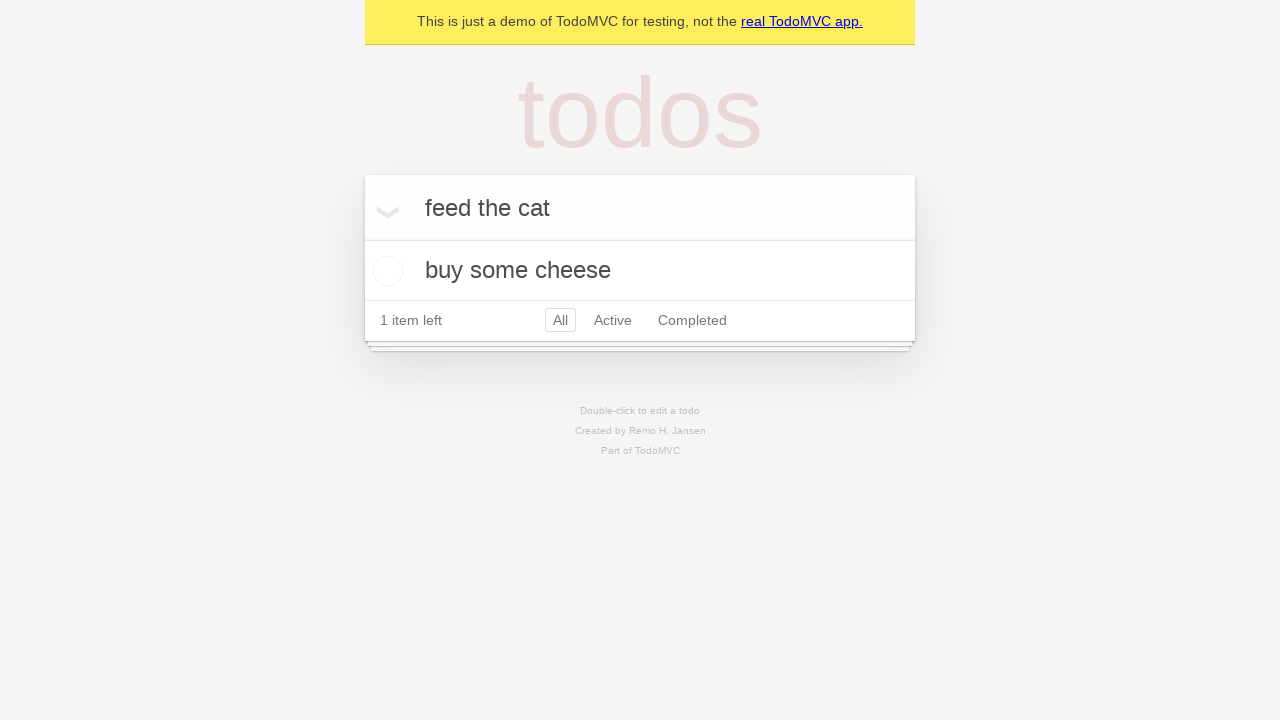

Pressed Enter to add todo item 'feed the cat' on internal:attr=[placeholder="What needs to be done?"i]
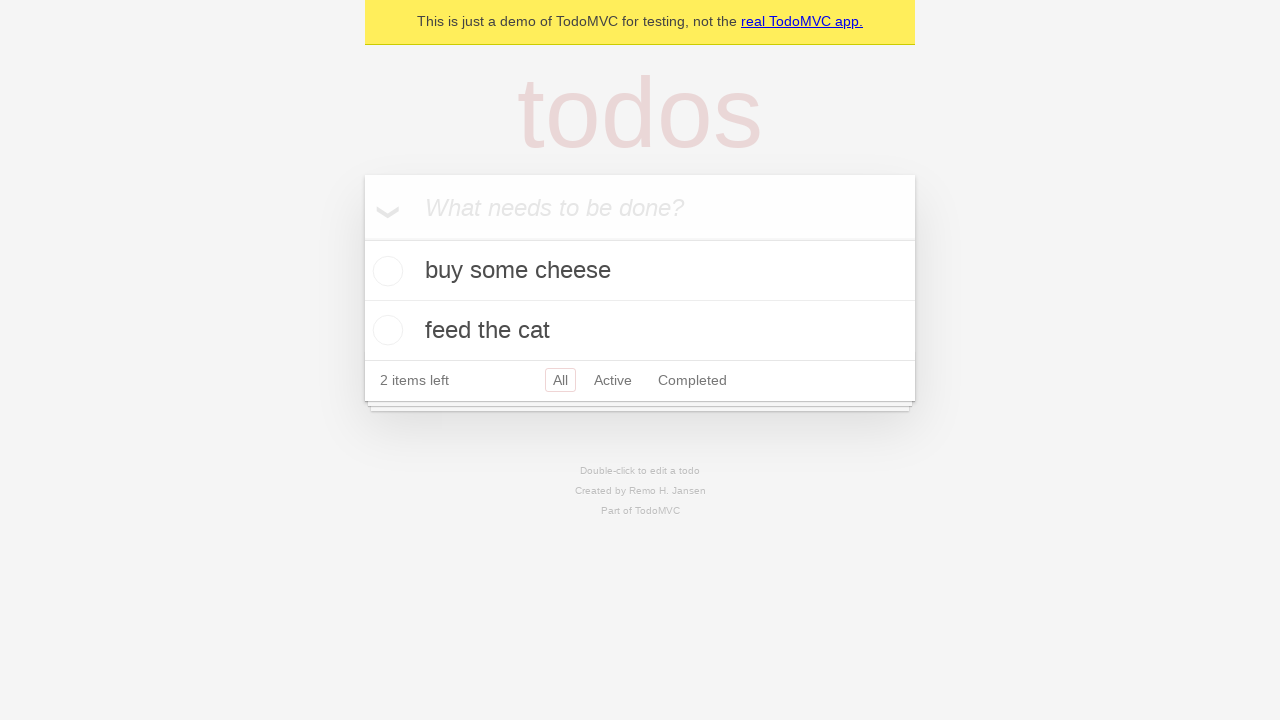

Filled todo input with 'book a doctors appointment' on internal:attr=[placeholder="What needs to be done?"i]
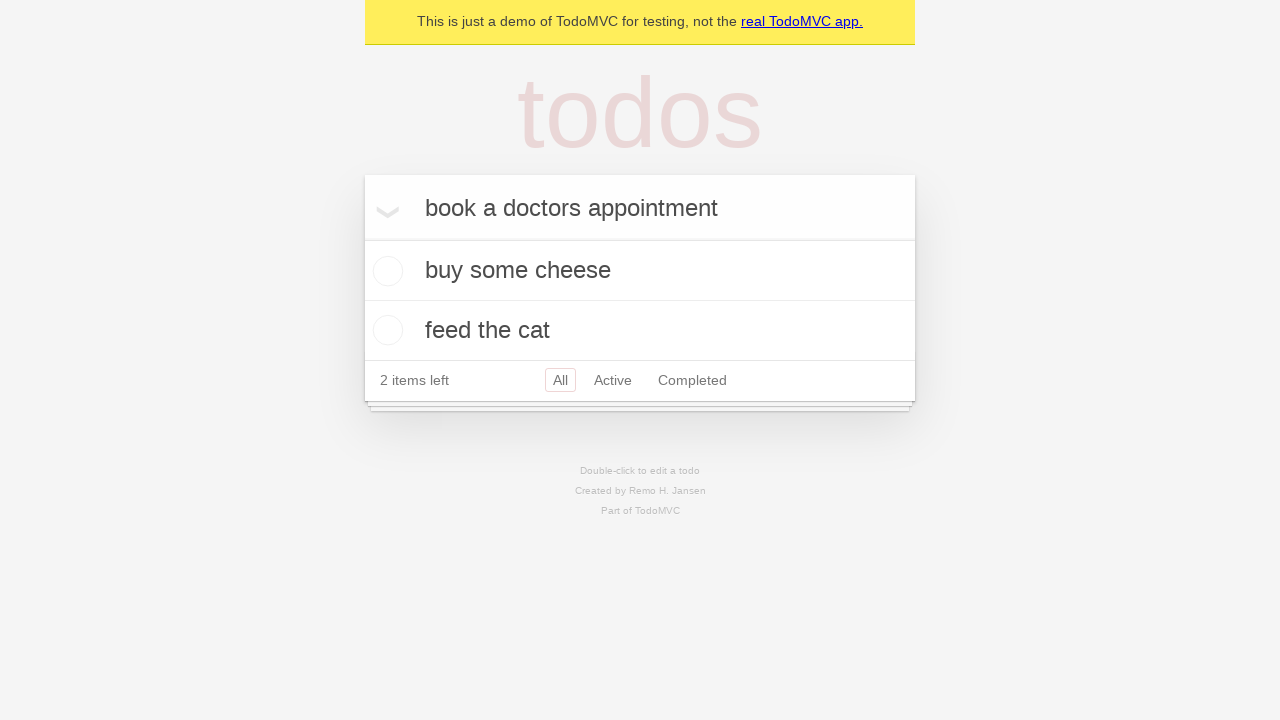

Pressed Enter to add todo item 'book a doctors appointment' on internal:attr=[placeholder="What needs to be done?"i]
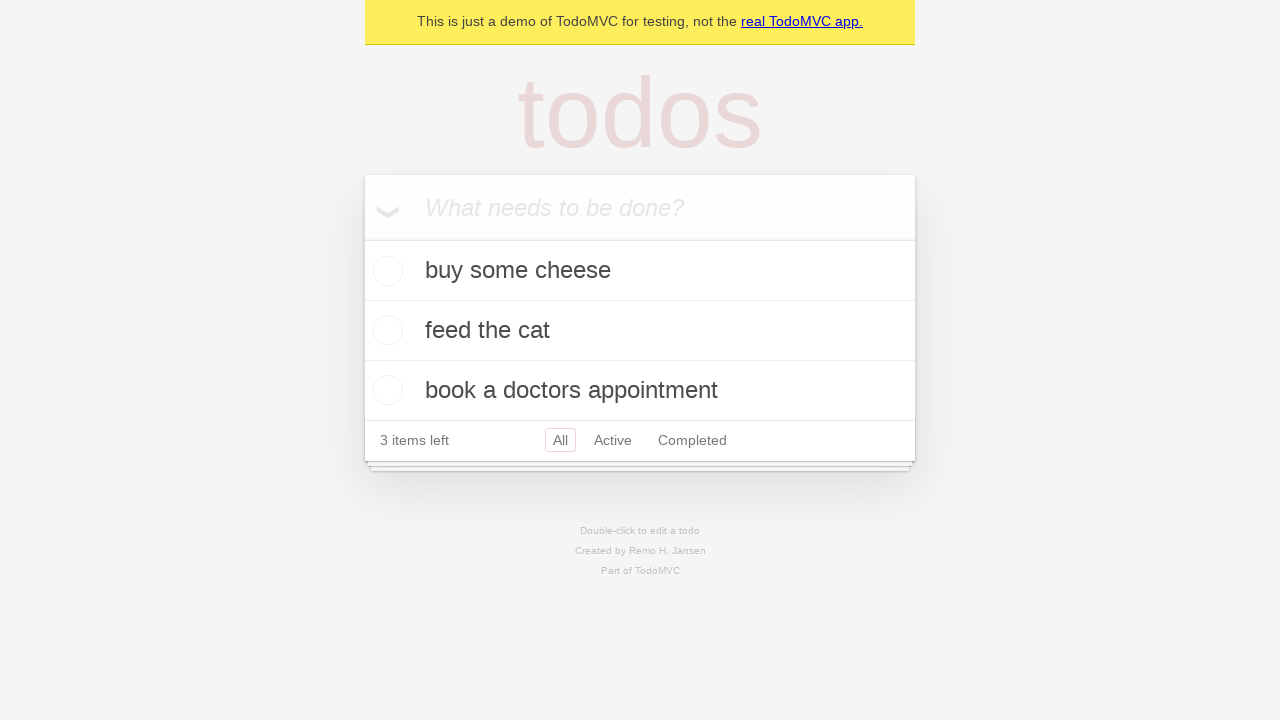

Checked the first todo item to mark it as completed at (385, 271) on .todo-list li .toggle >> nth=0
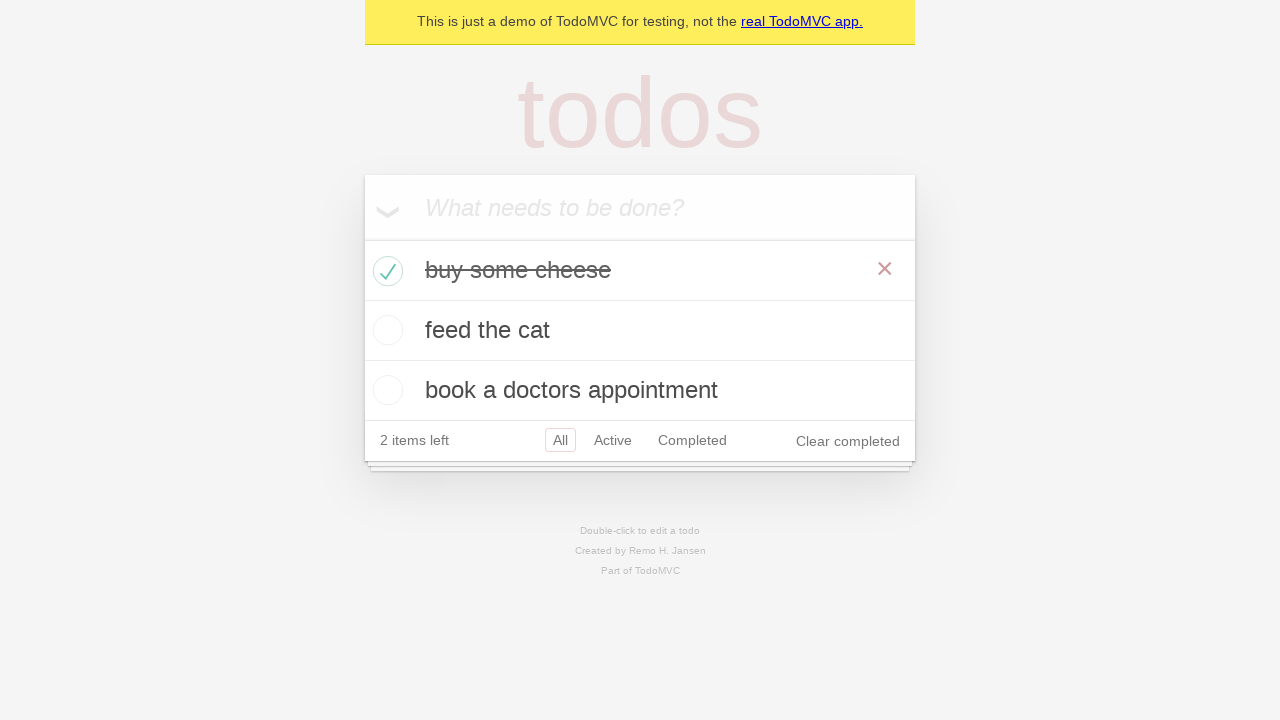

Clicked 'Clear completed' button to remove completed items at (848, 441) on internal:role=button[name="Clear completed"i]
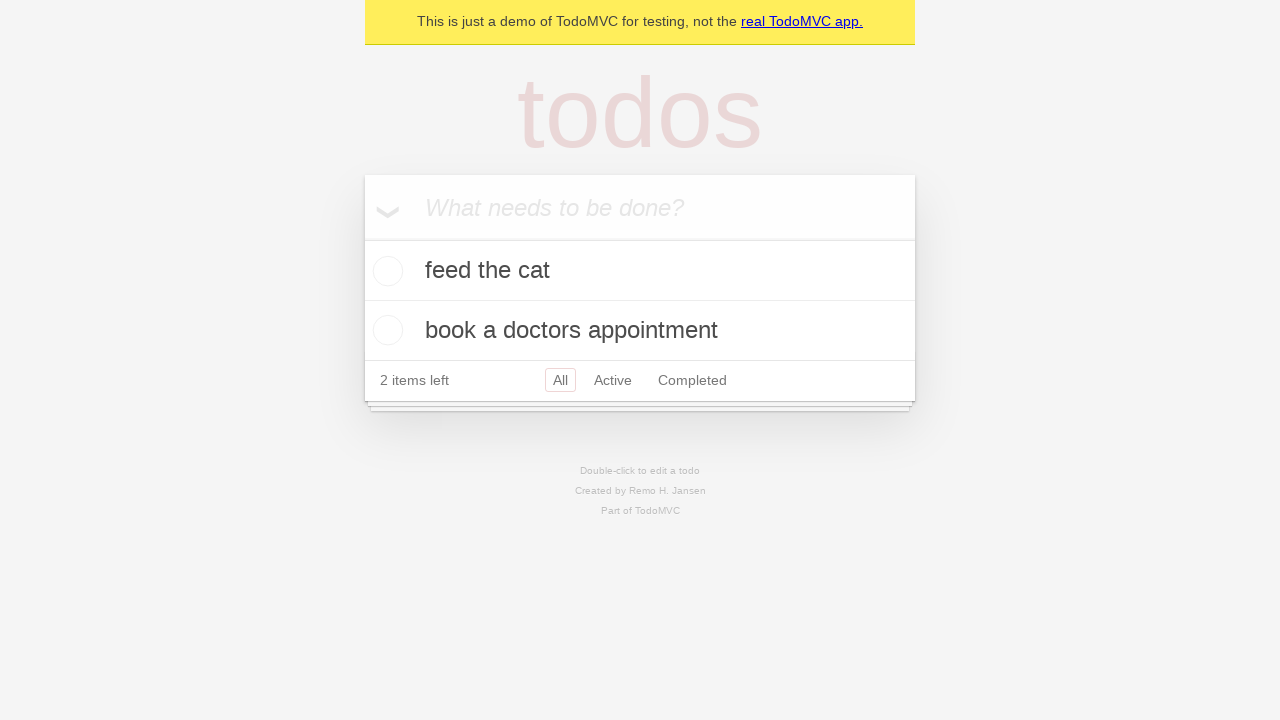

Verified that 'Clear completed' button is hidden when no completed items exist
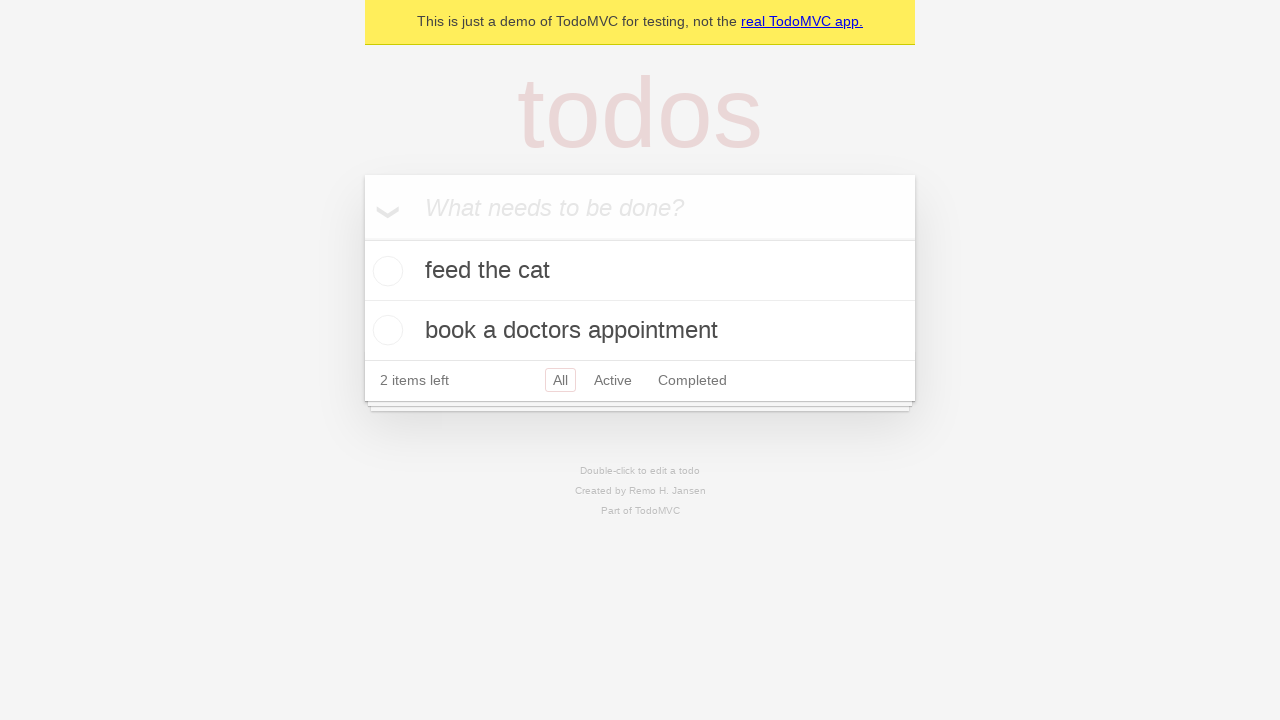

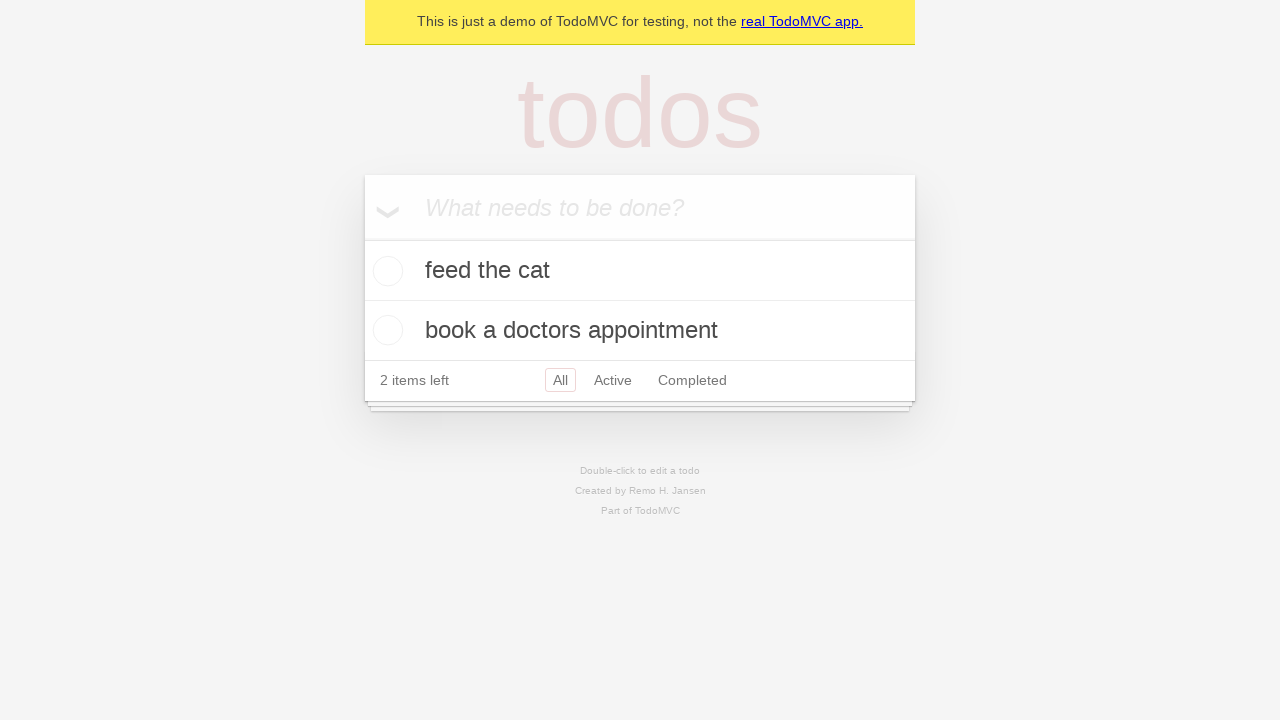